Tests JavaScript alert handling by clicking a button that triggers a JS prompt, entering text into the alert input, and accepting it.

Starting URL: https://the-internet.herokuapp.com/javascript_alerts

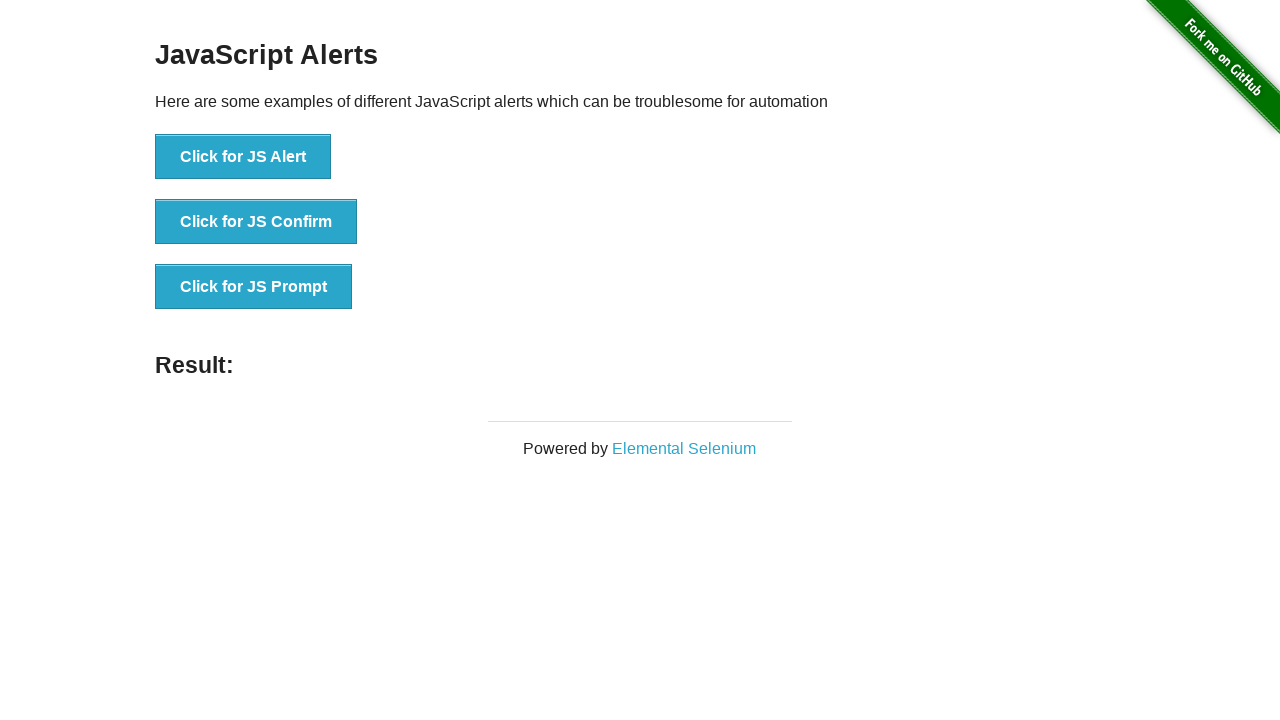

Clicked 'Click for JS Prompt' button to trigger JavaScript prompt alert at (254, 287) on xpath=//button[normalize-space()='Click for JS Prompt']
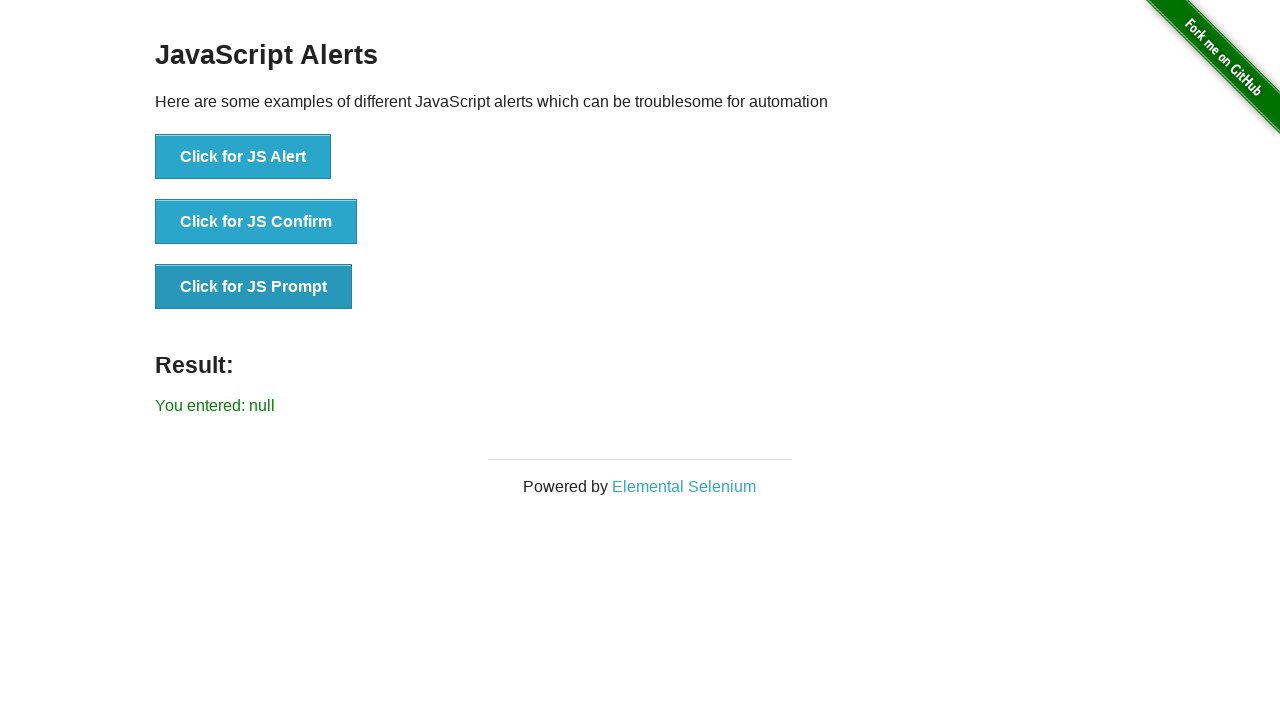

Set up dialog handler to accept prompts with 'welcome' text
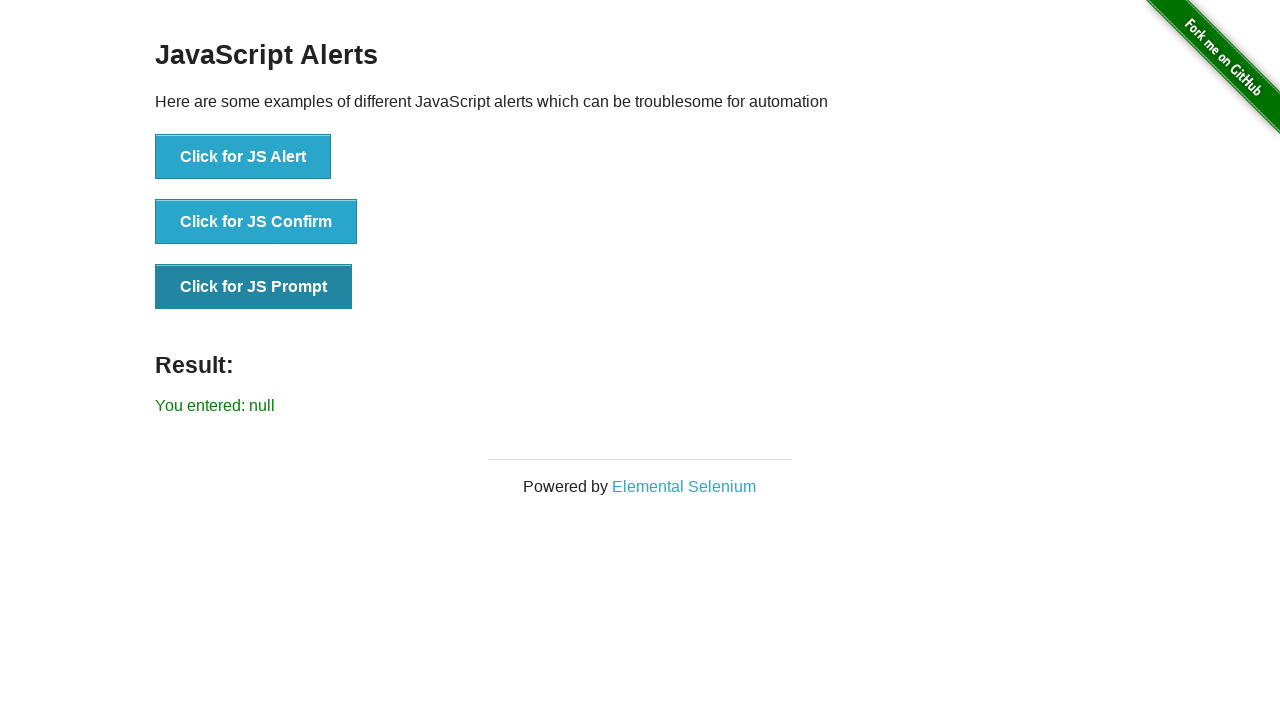

Clicked 'Click for JS Prompt' button again to trigger the dialog with handler ready at (254, 287) on xpath=//button[normalize-space()='Click for JS Prompt']
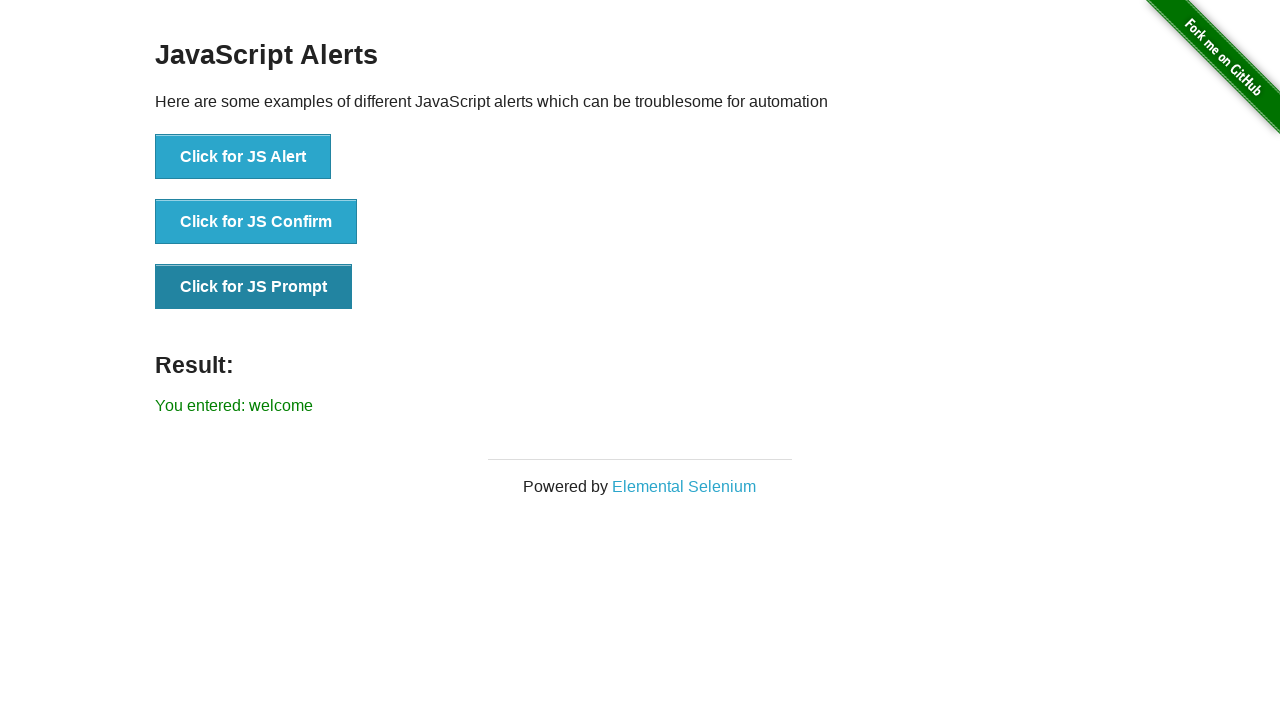

Result message loaded after accepting the prompt with 'welcome'
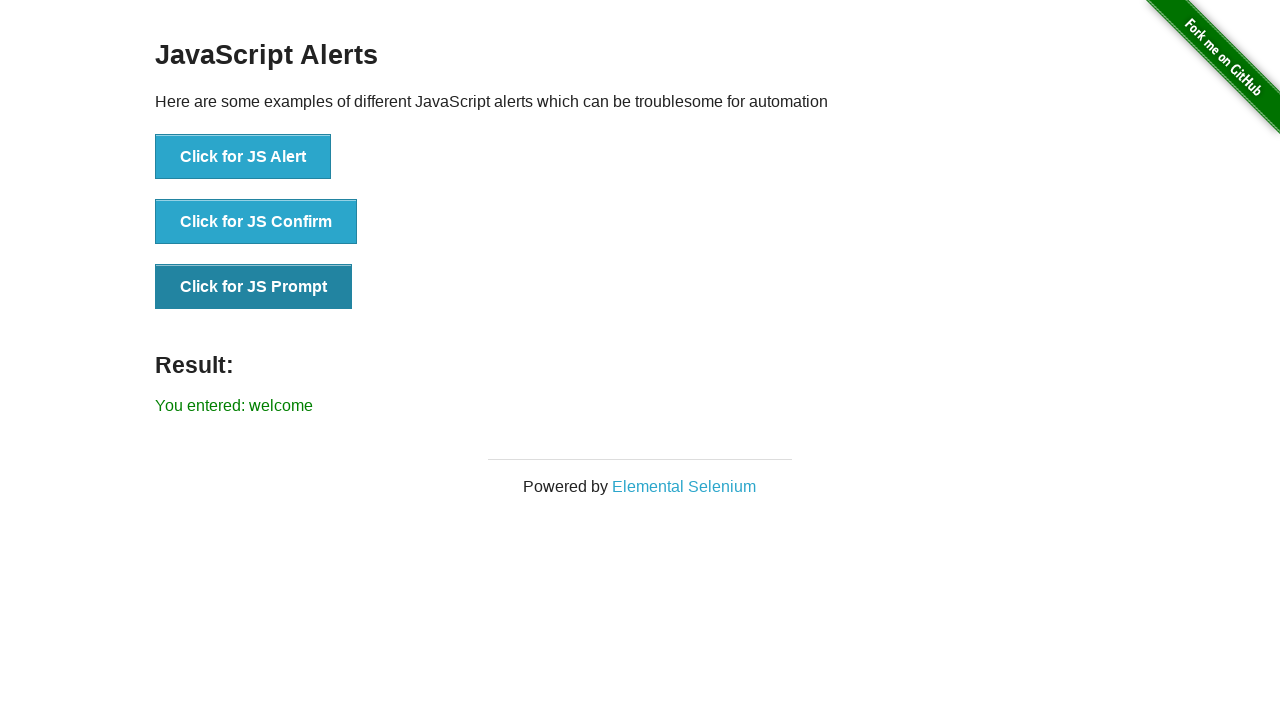

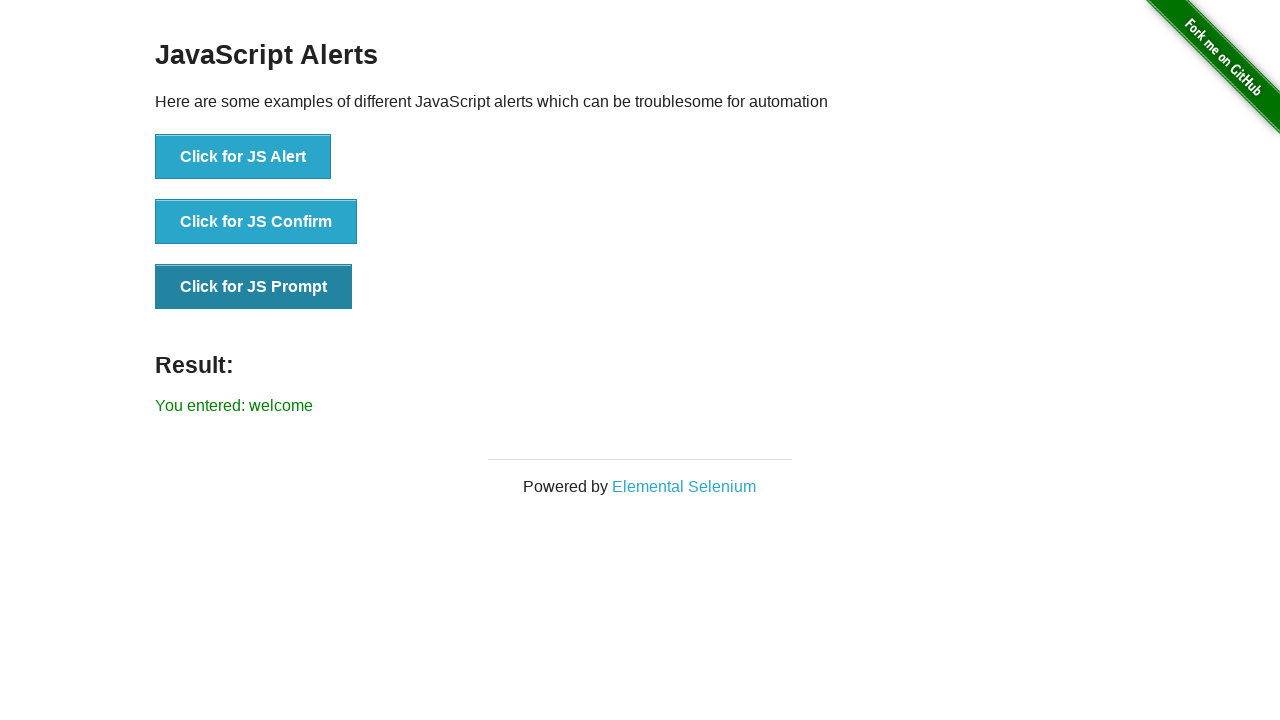